Tests adding a new row with user details (John Doe) and verifying all fields are correctly displayed in the table

Starting URL: https://demoqa.com/webtables

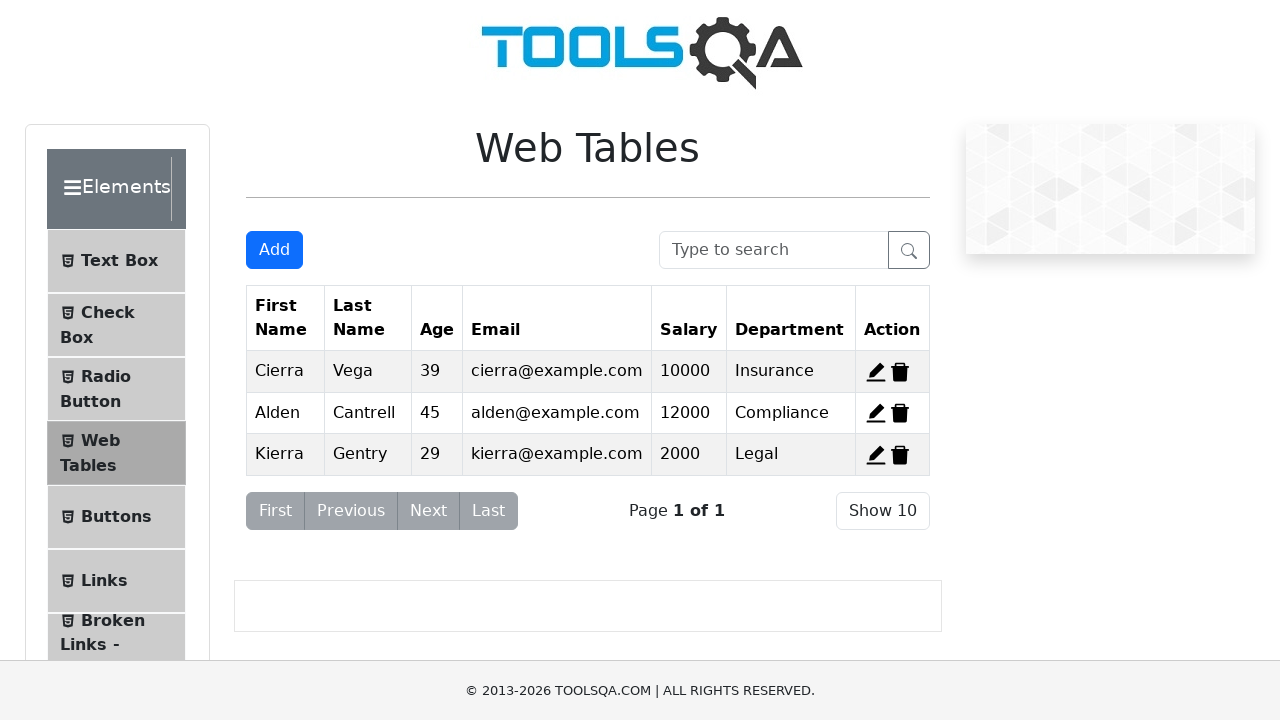

Clicked Add button to open registration form at (274, 250) on internal:text="Add"i >> internal:and="internal:role=button"
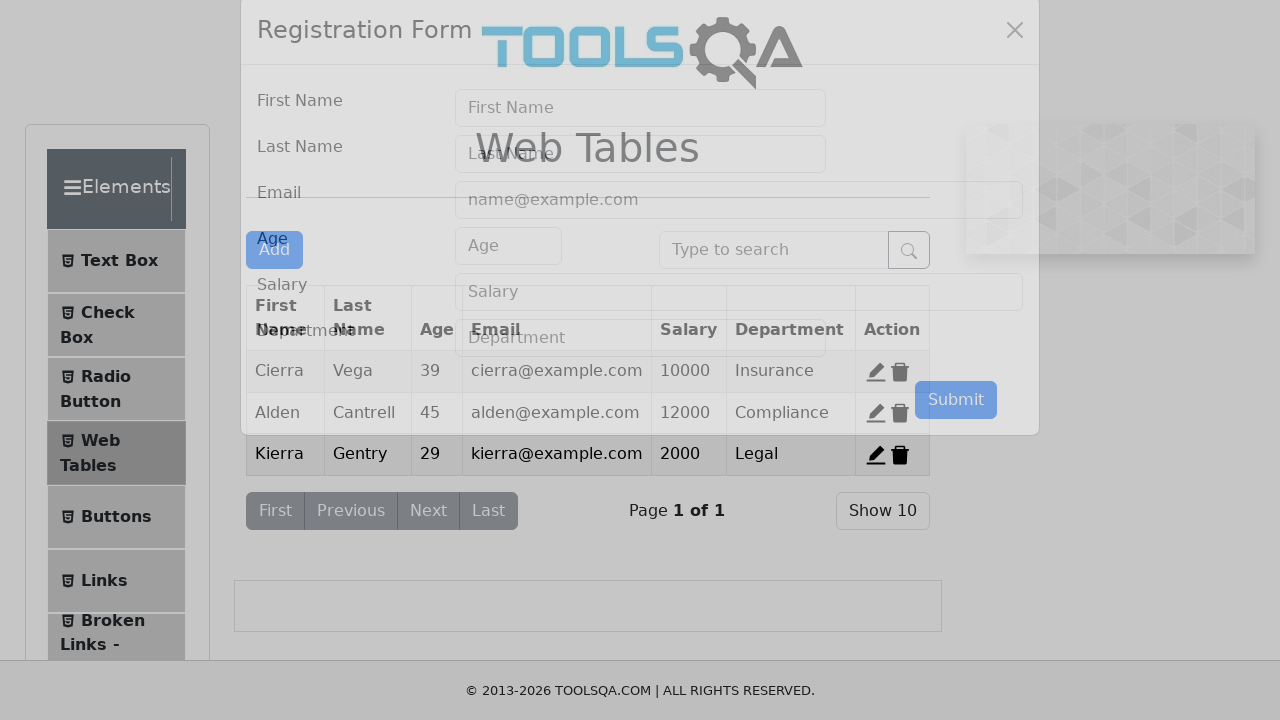

Filled First Name field with 'John' on internal:attr=[placeholder="First Name"i]
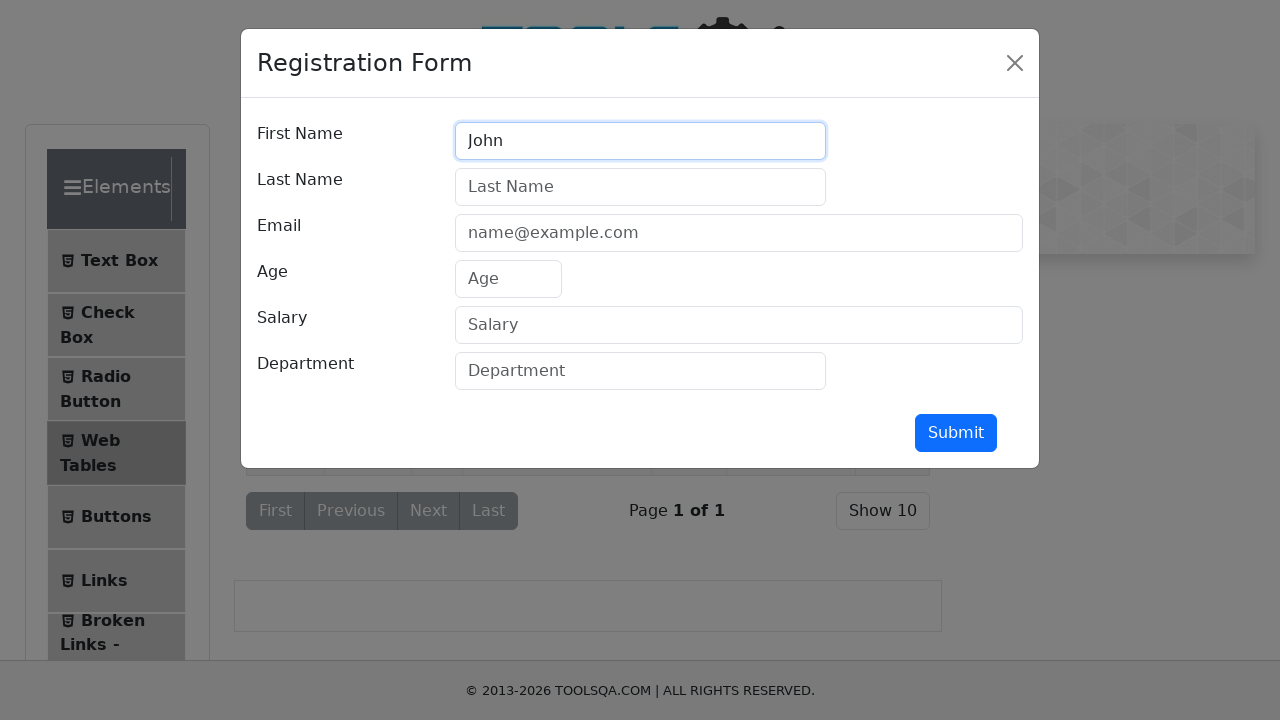

Filled Last Name field with 'Doe' on internal:attr=[placeholder="Last Name"i]
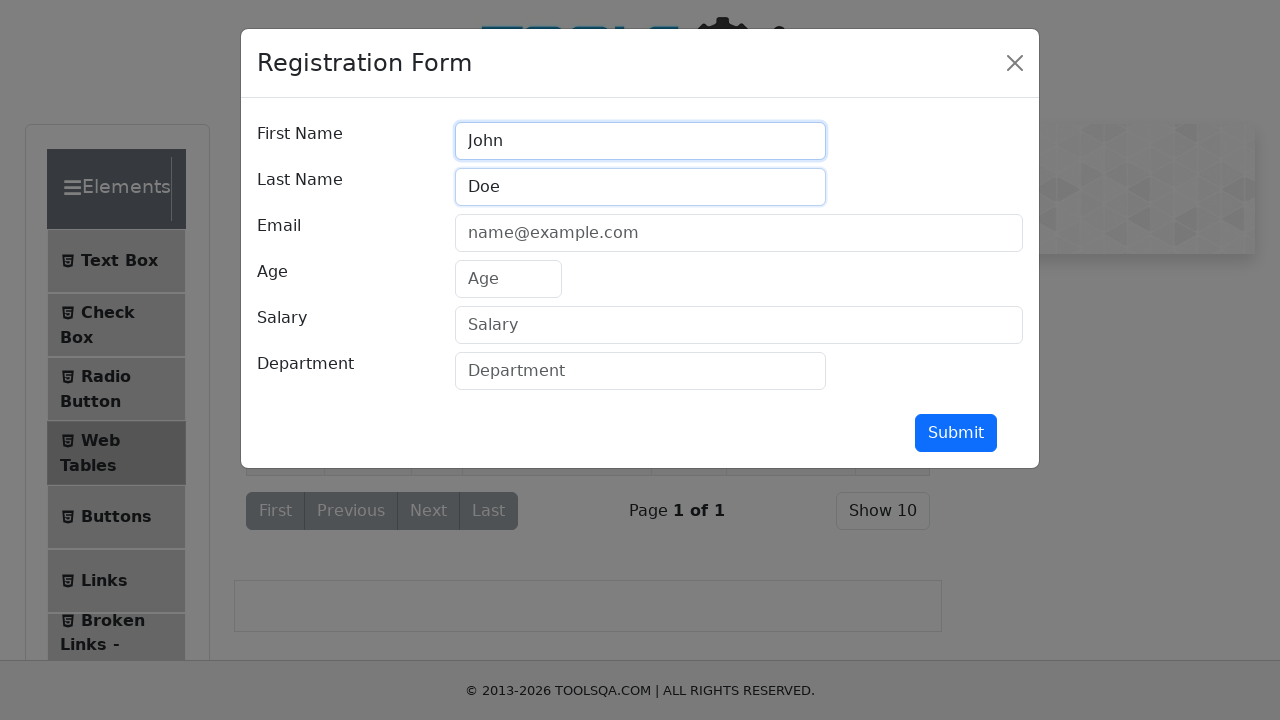

Filled Email field with 'john@doe.doe' on internal:attr=[placeholder="name@example.com"i]
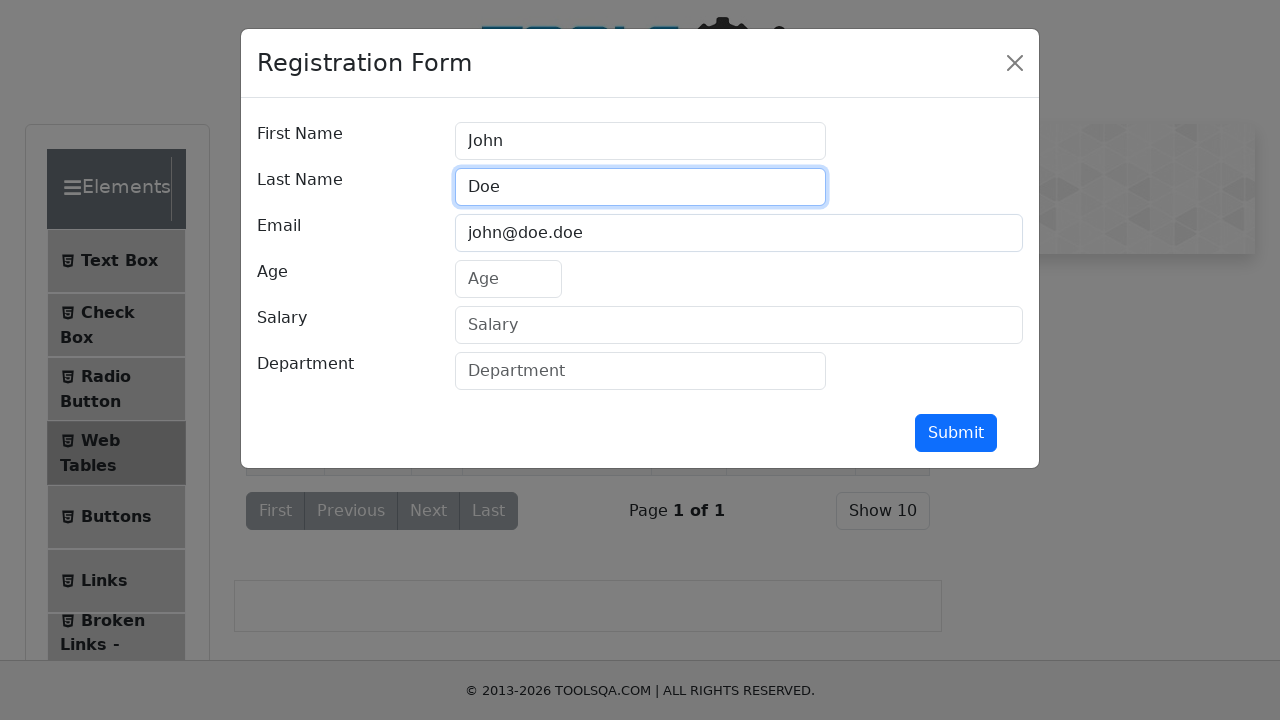

Filled Age field with '40' on internal:attr=[placeholder="Age"i]
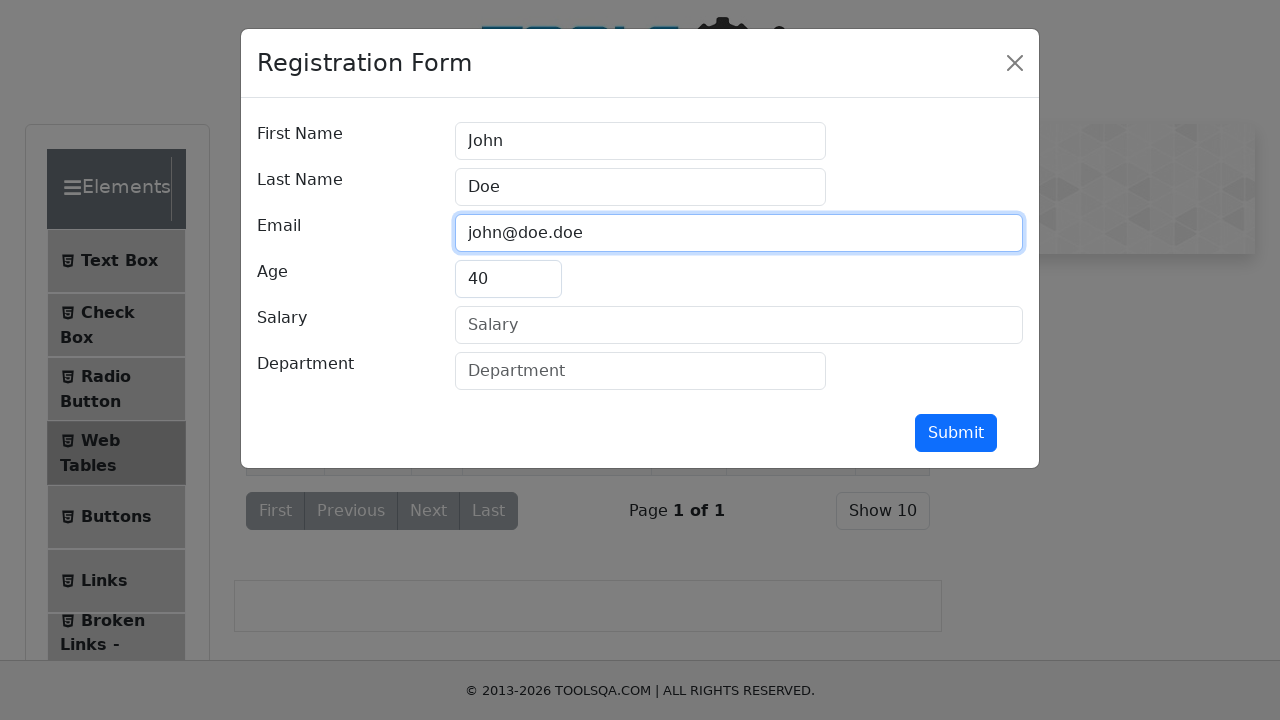

Filled Salary field with '4000' on internal:attr=[placeholder="Salary"i]
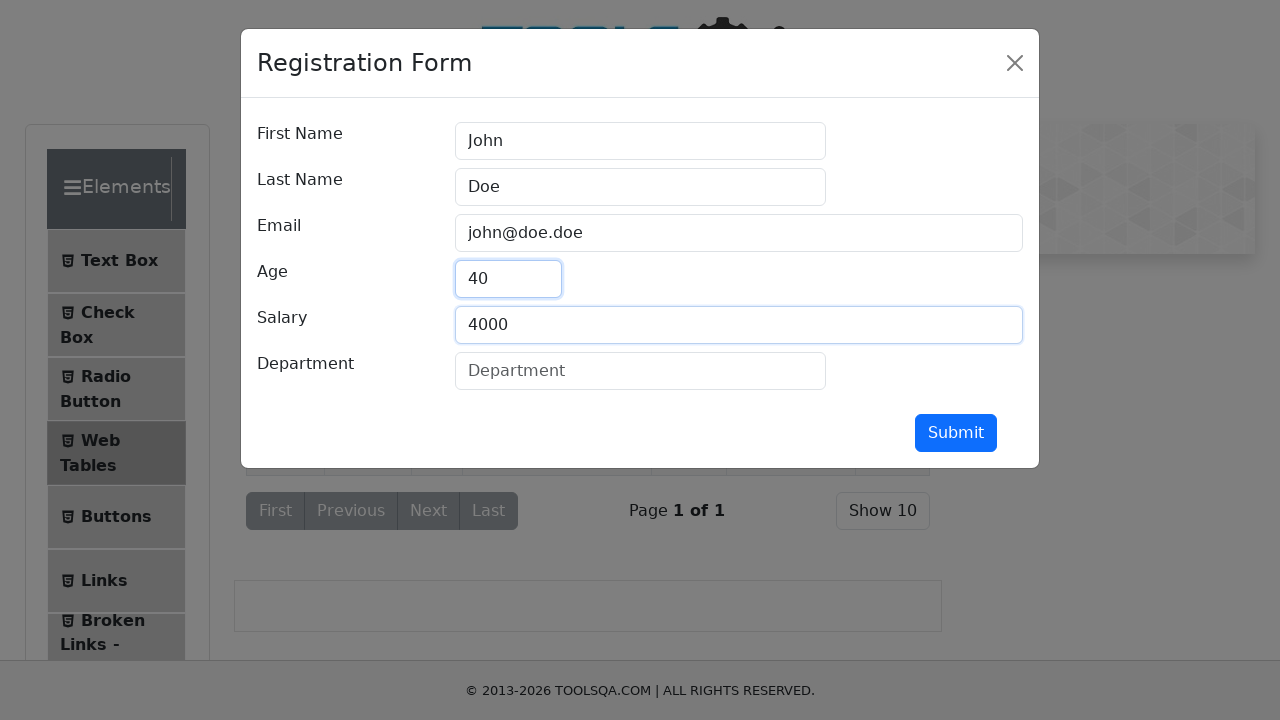

Filled Department field with 'QA' on internal:attr=[placeholder="Department"i]
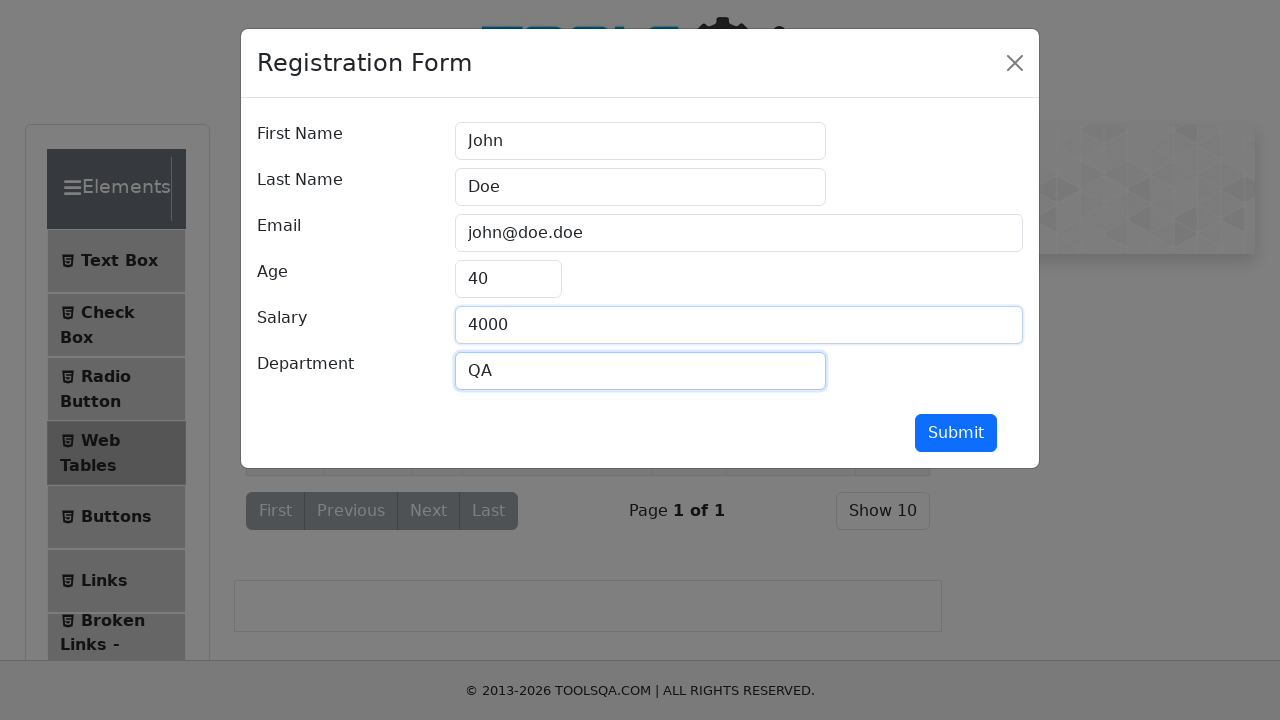

Clicked Submit button to add new row at (956, 433) on internal:text="Submit"i
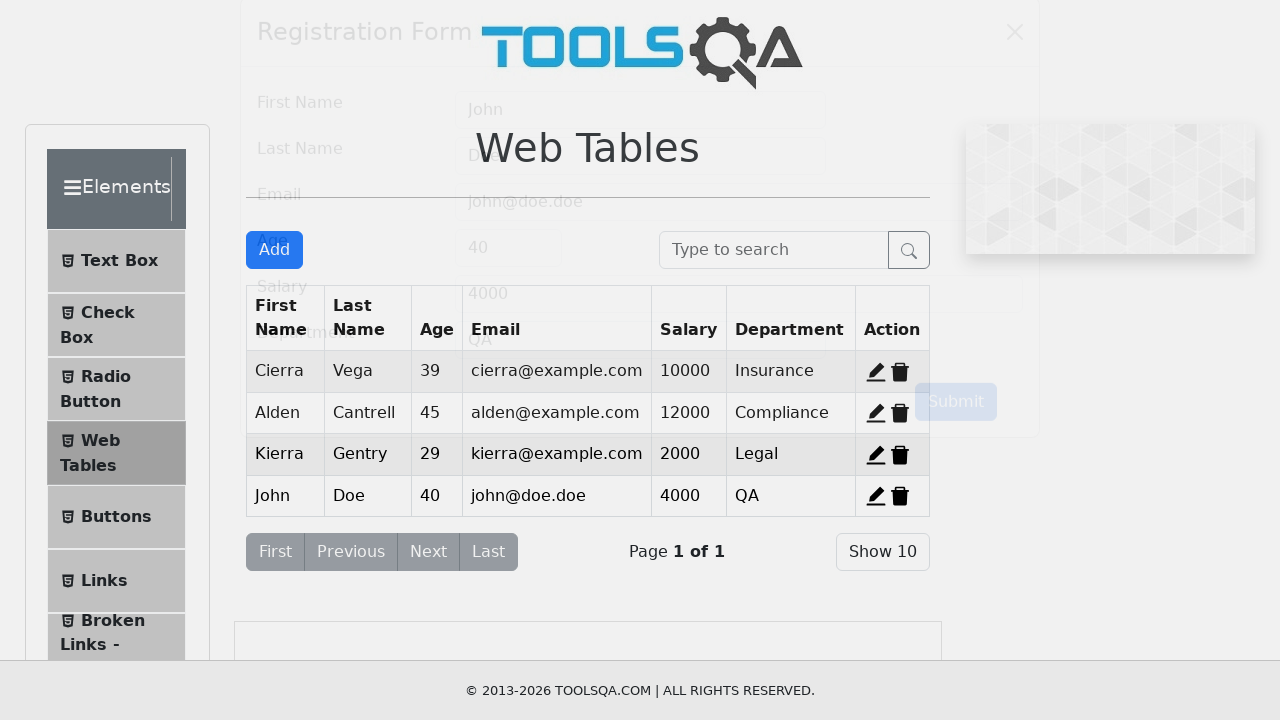

New row with 'John' appeared in the table
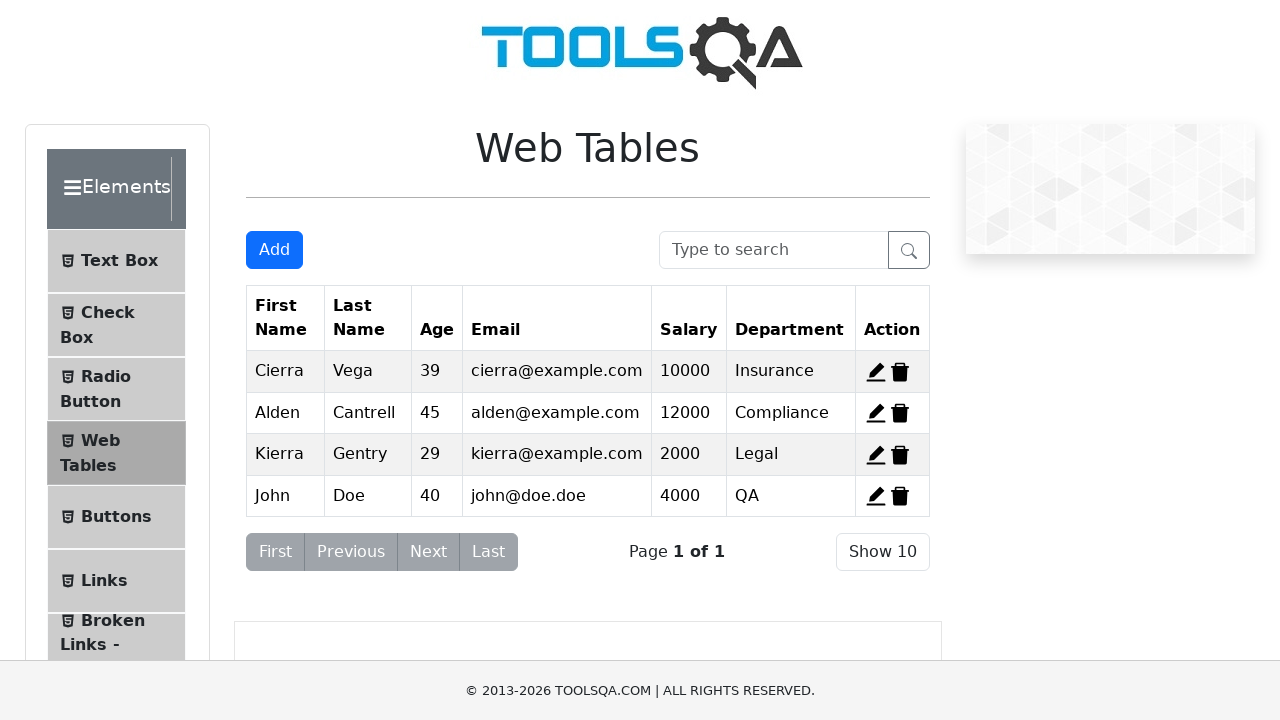

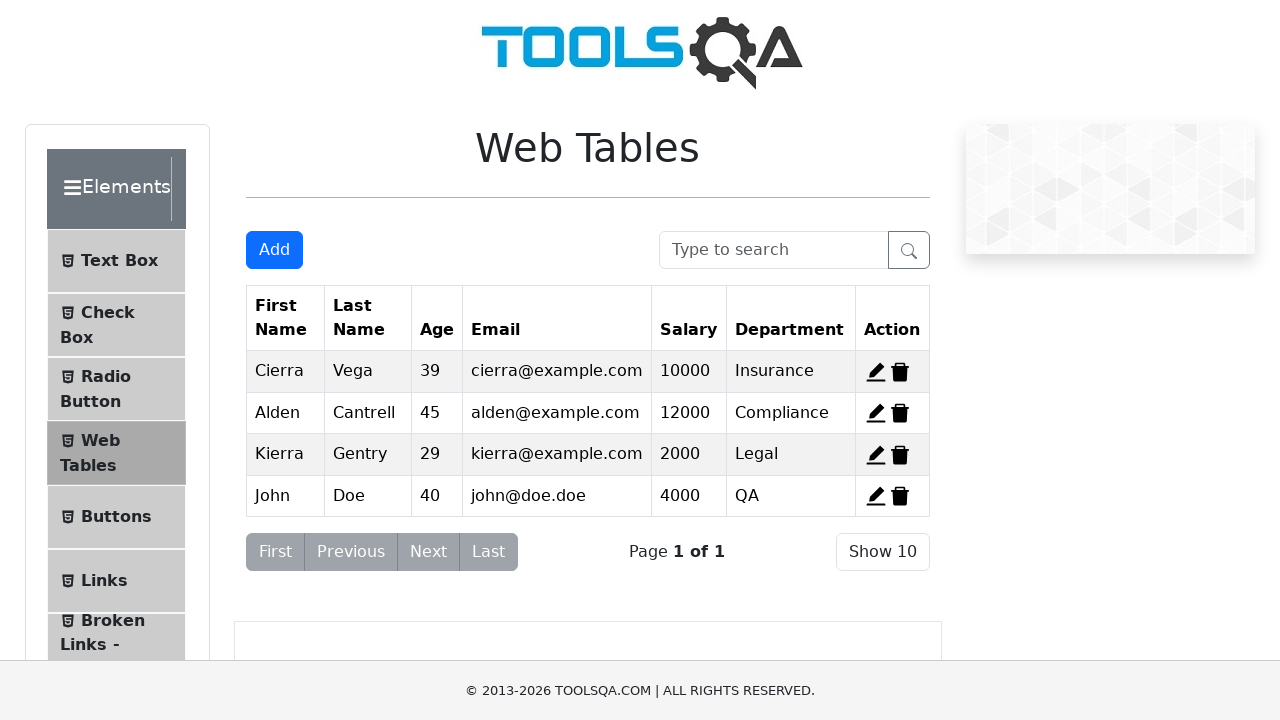